Tests the flight booking flow on BlazeDemo by selecting departure and destination cities, choosing a flight, selecting a payment card type, and completing the purchase.

Starting URL: https://blazedemo.com/

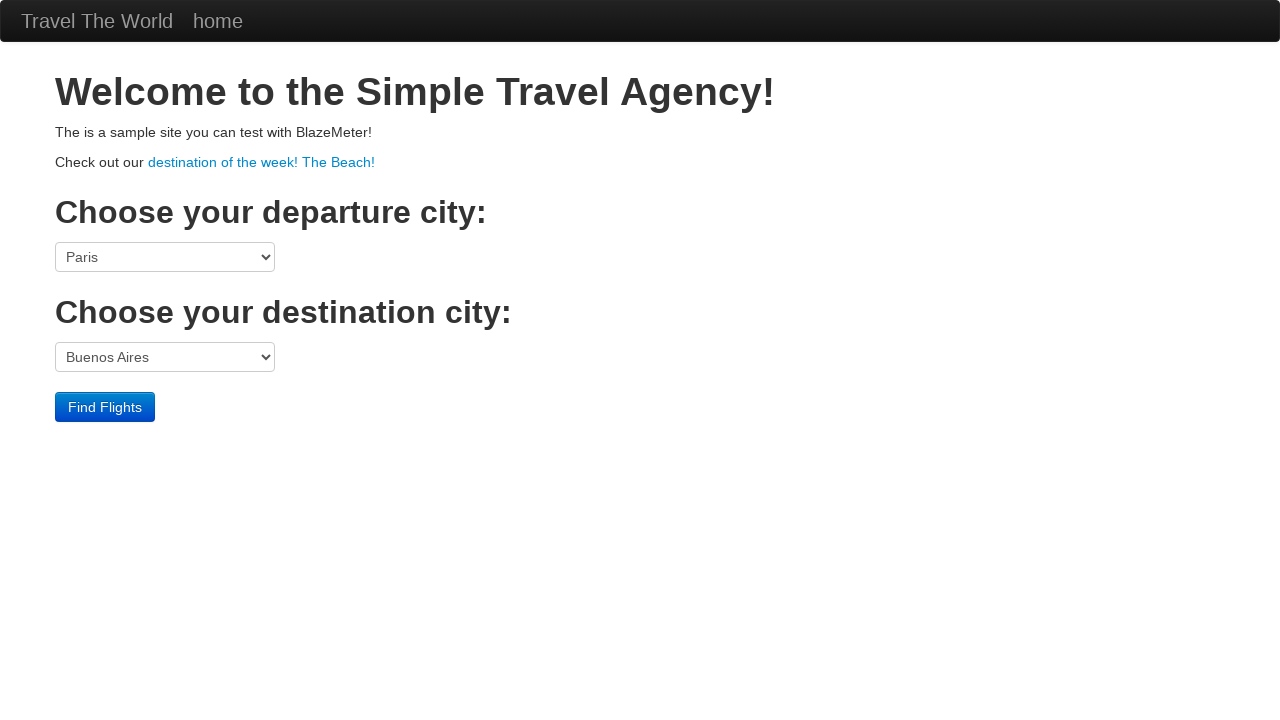

Clicked departure city dropdown at (165, 257) on select[name='fromPort']
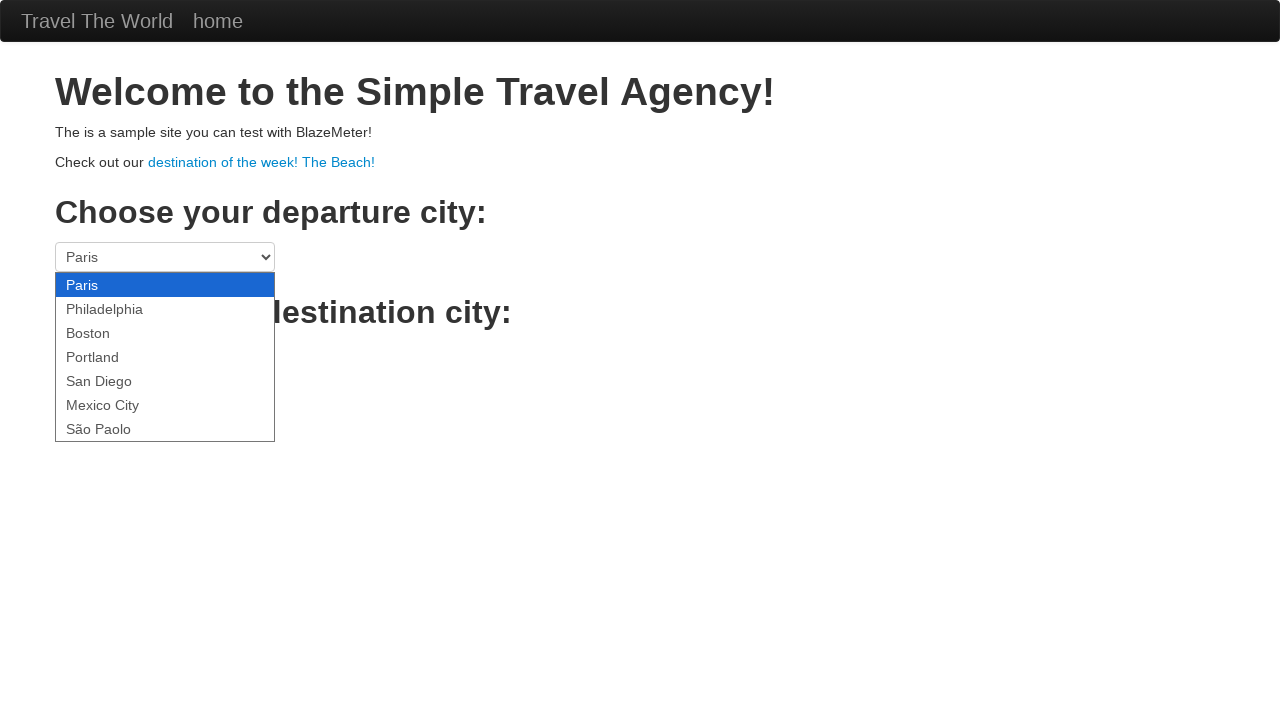

Selected São Paolo as departure city on select[name='fromPort']
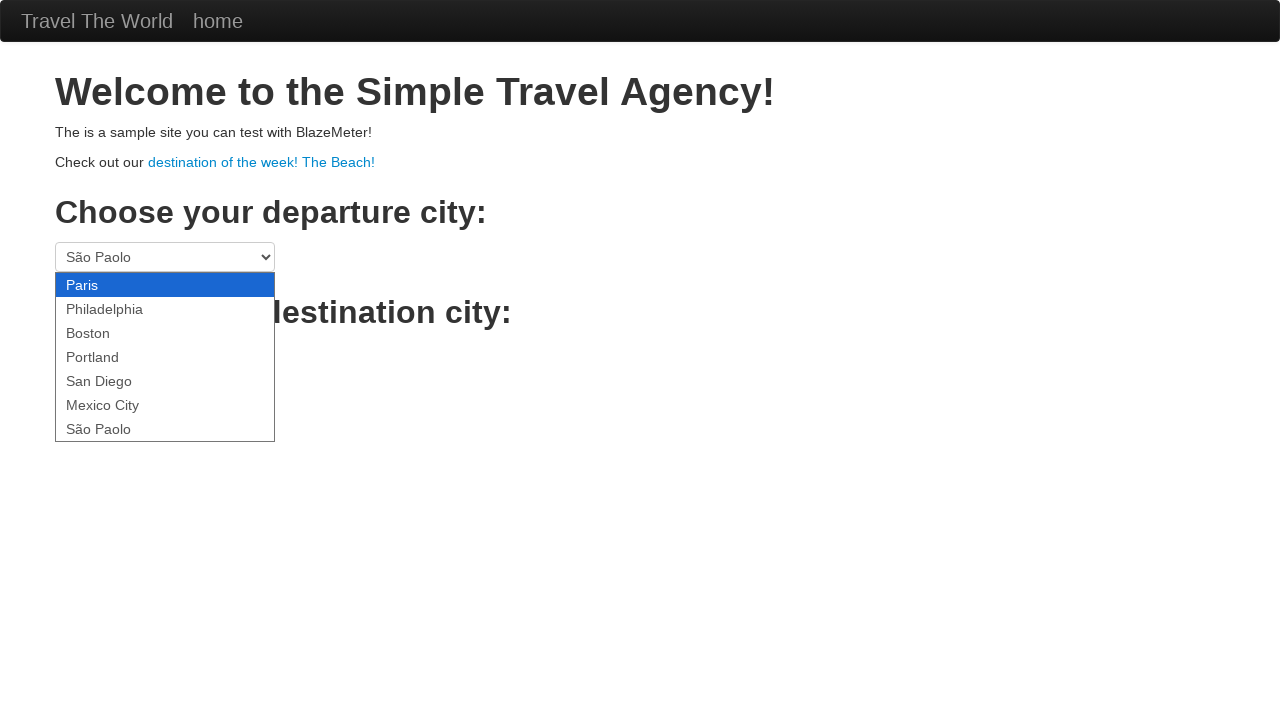

Clicked destination city dropdown at (165, 357) on select[name='toPort']
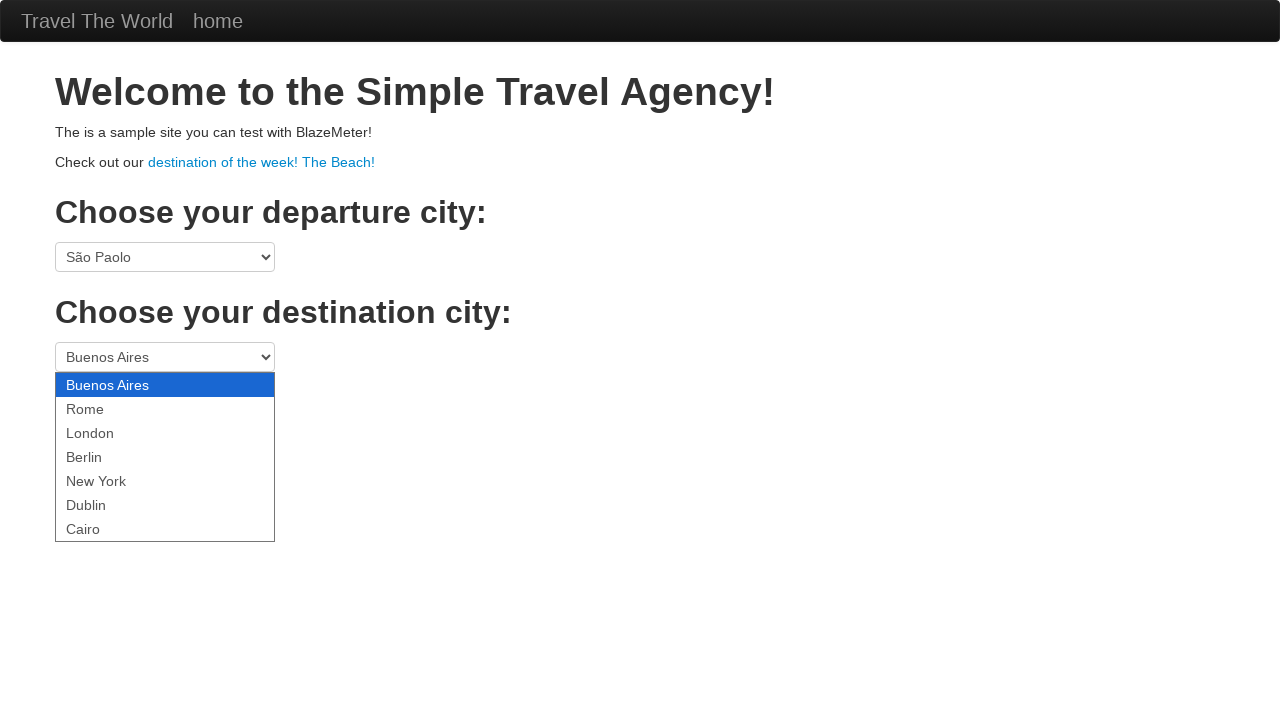

Selected Berlin as destination city on select[name='toPort']
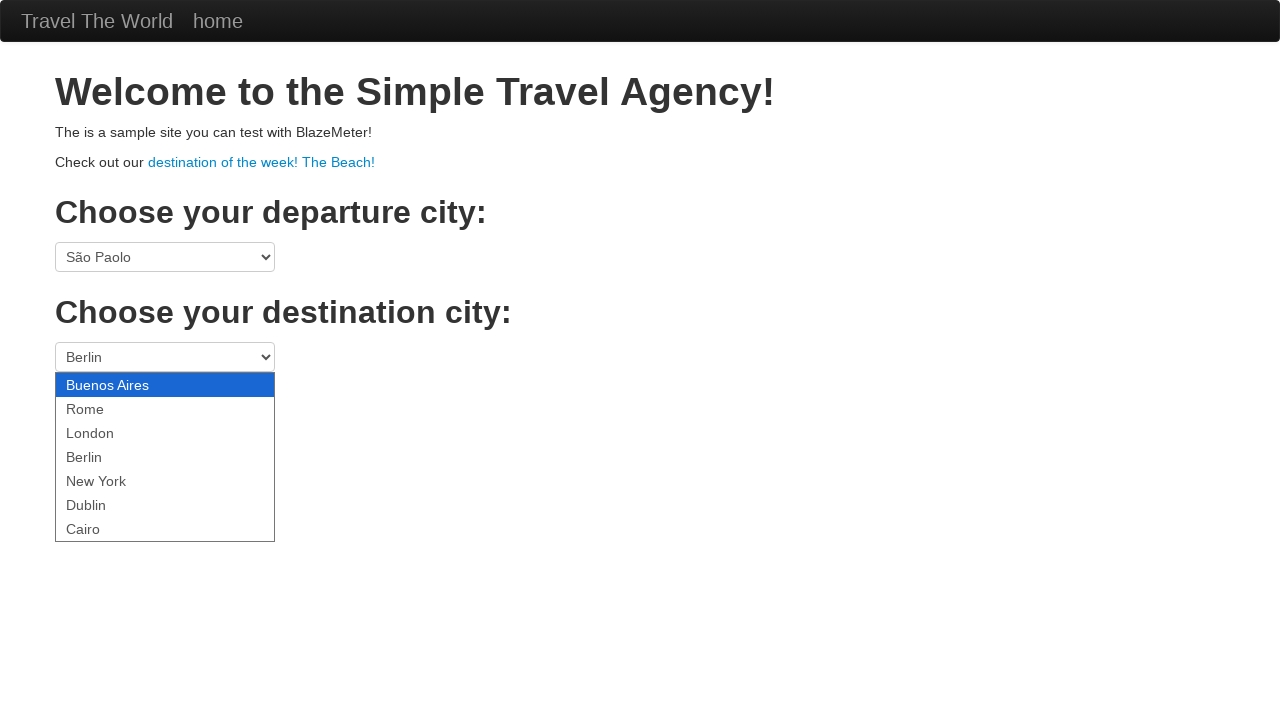

Clicked Find Flights button at (105, 407) on .btn-primary
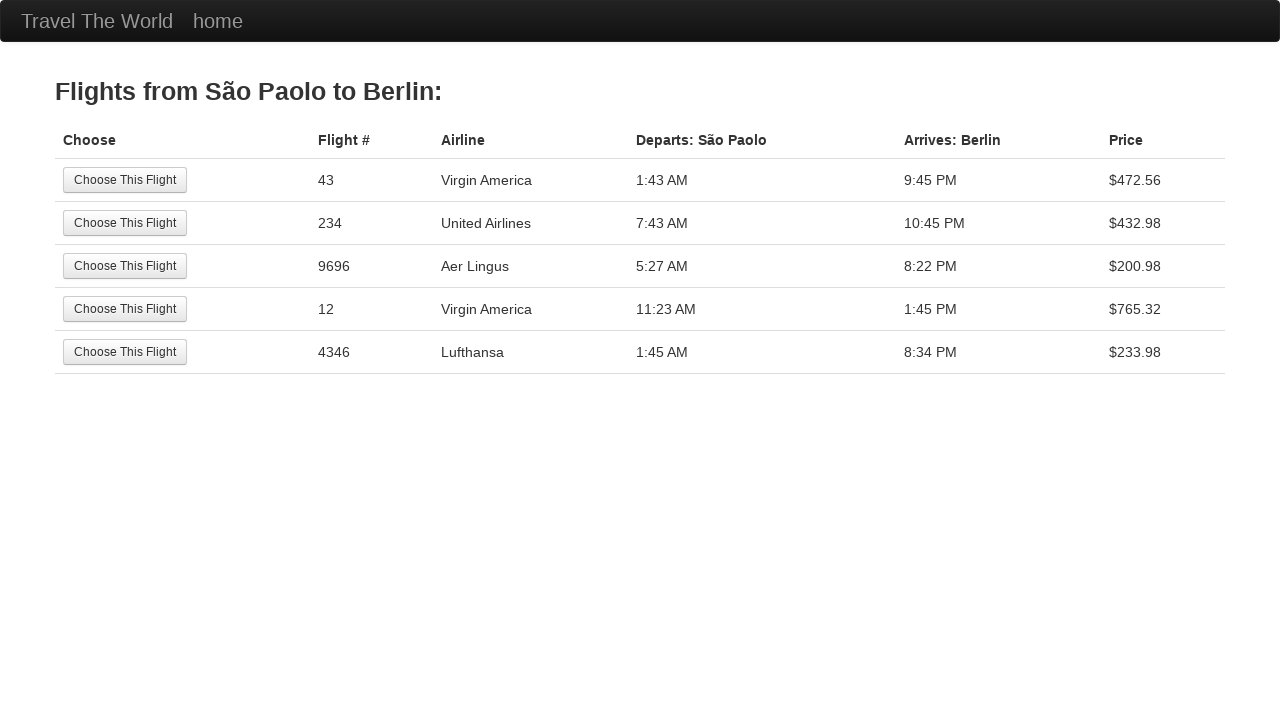

Selected the first available flight at (125, 180) on tr:nth-child(1) .btn
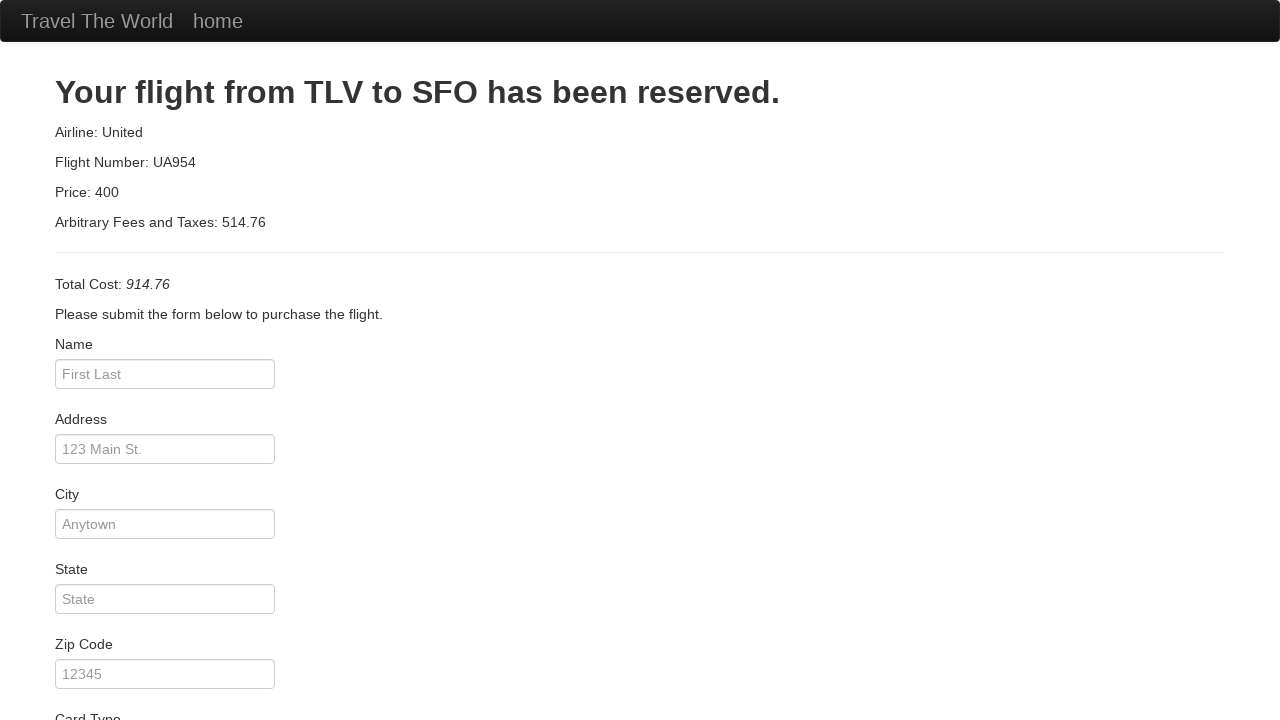

Clicked card type dropdown at (165, 360) on #cardType
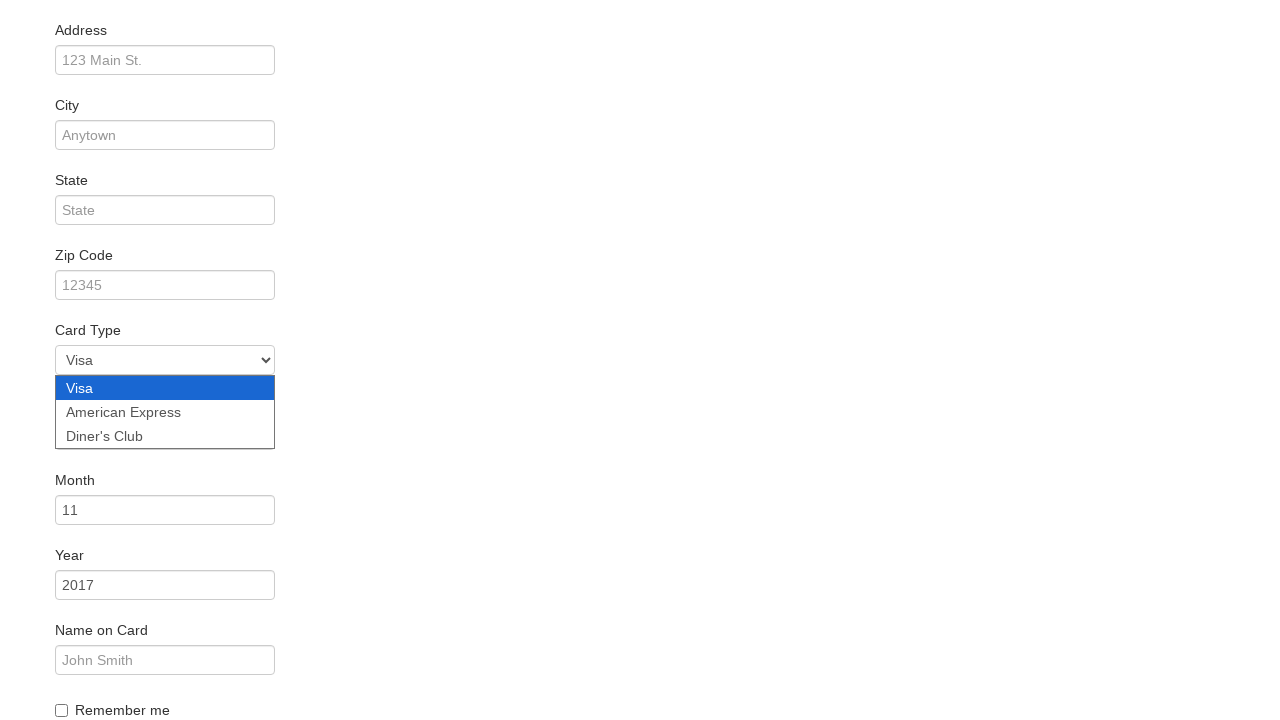

Selected American Express as payment card on #cardType
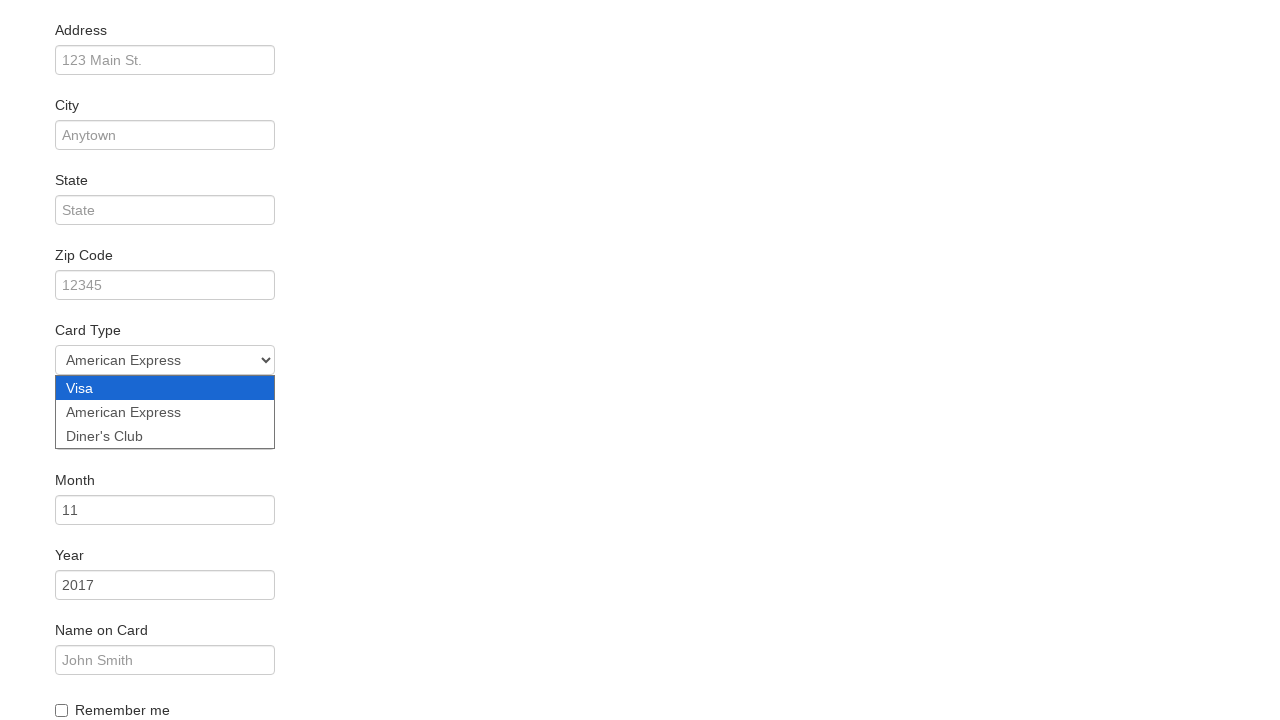

Checked the Remember Me checkbox at (62, 710) on #rememberMe
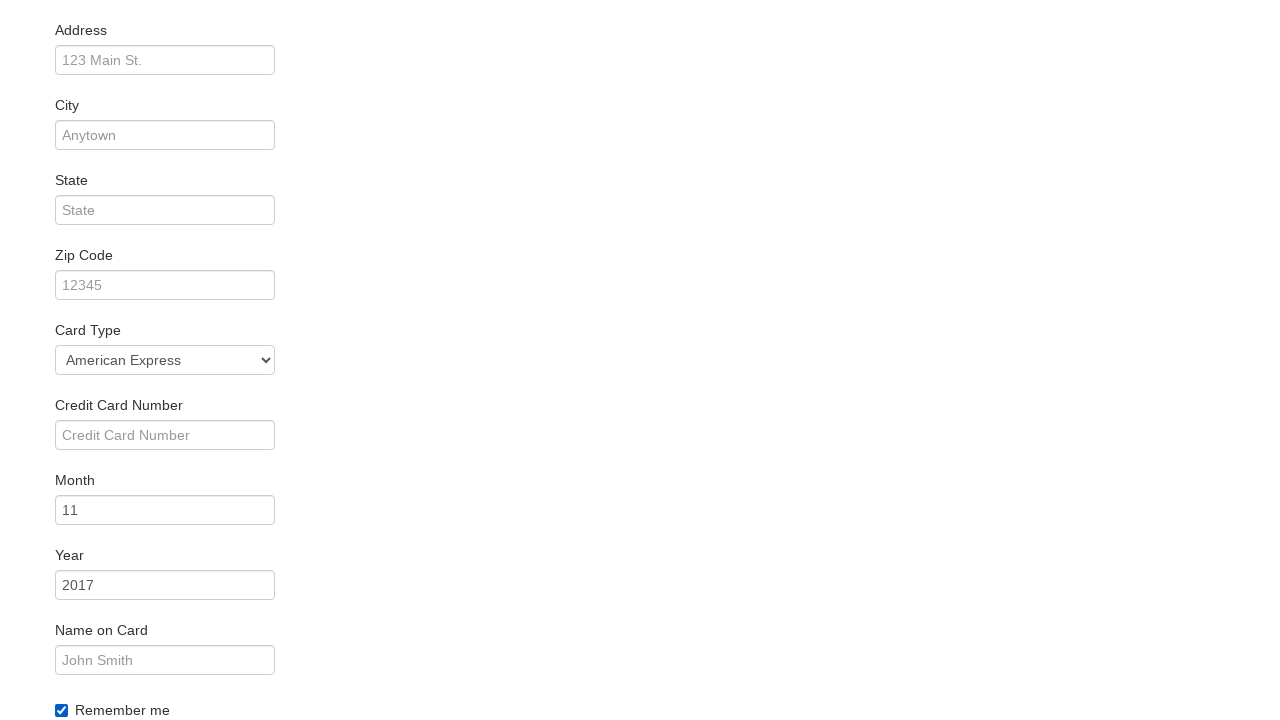

Clicked Purchase Flight button to complete booking at (118, 685) on .btn-primary
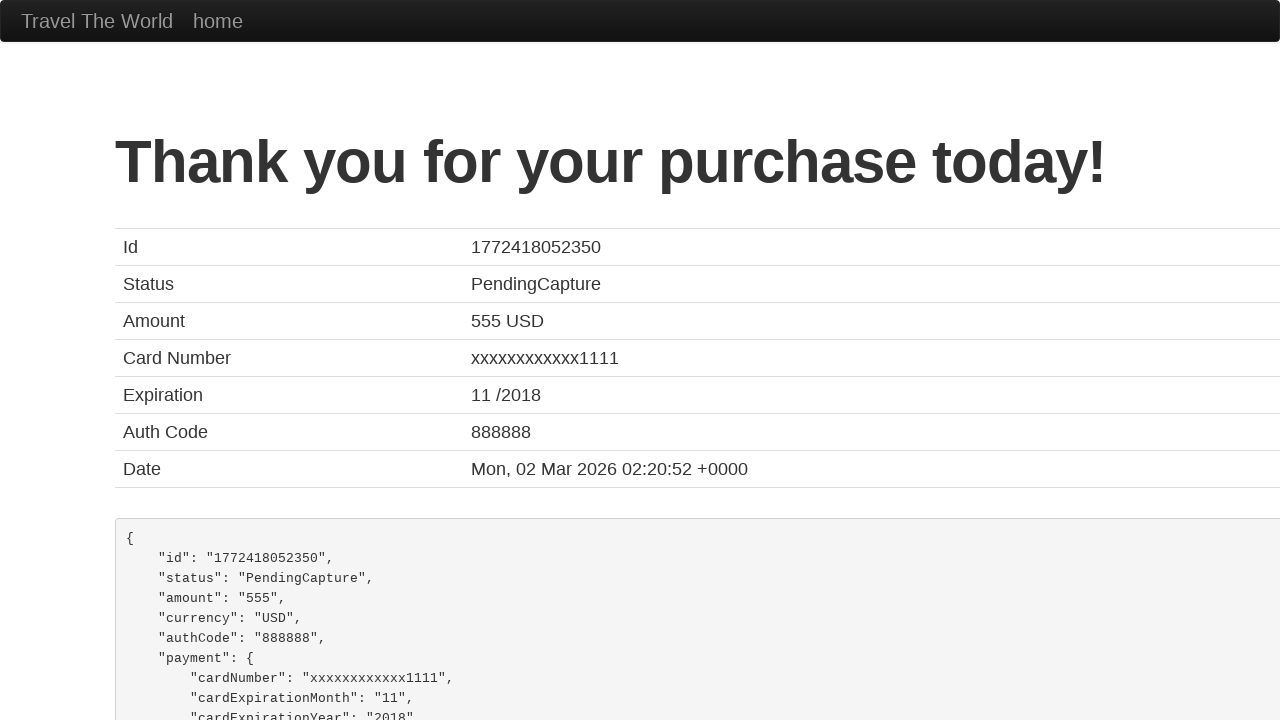

Purchase confirmation page loaded successfully
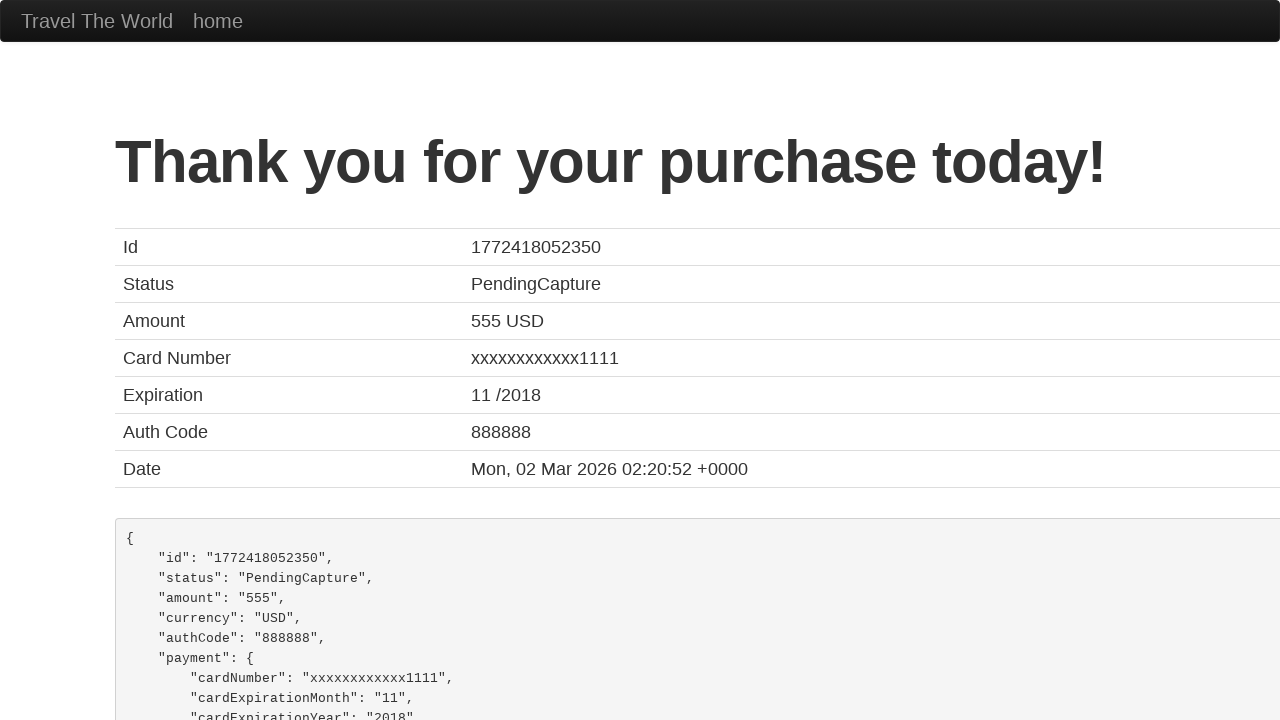

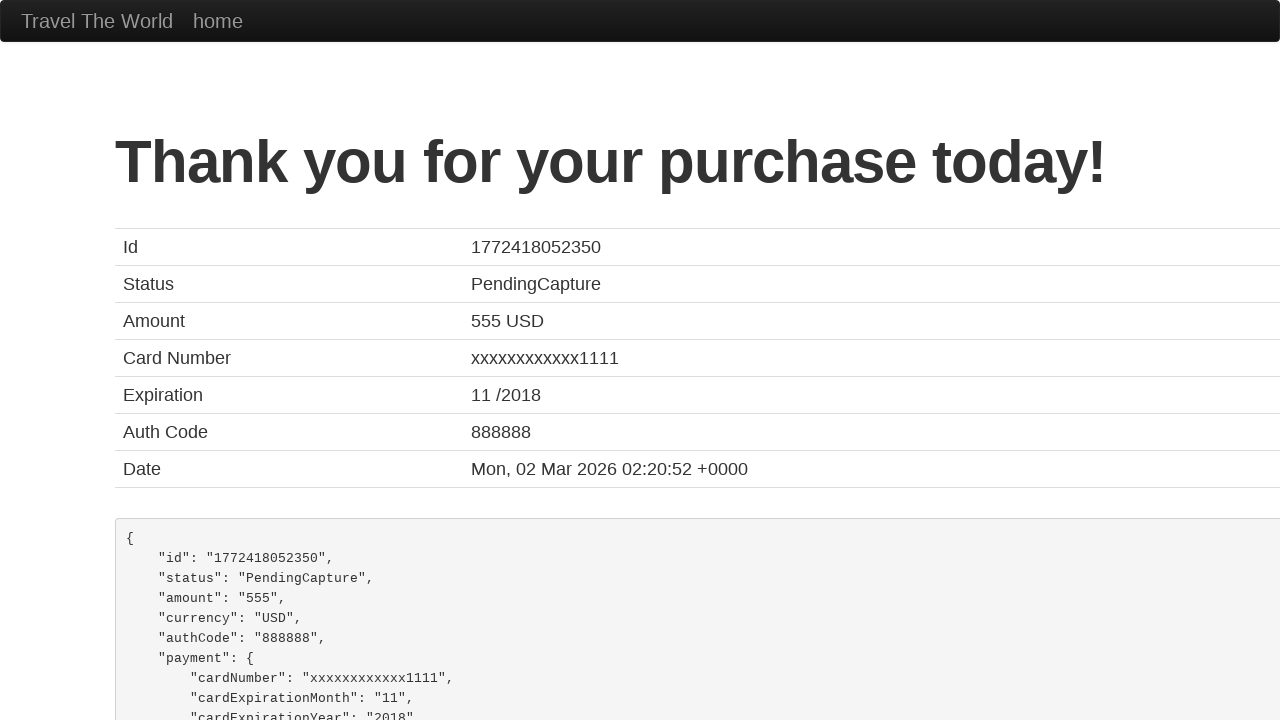